Tests keyboard input functionality by sending 25 random letter characters to a text area and verifying each character is correctly inserted.

Starting URL: https://www.keyboardtester.com/tester.html

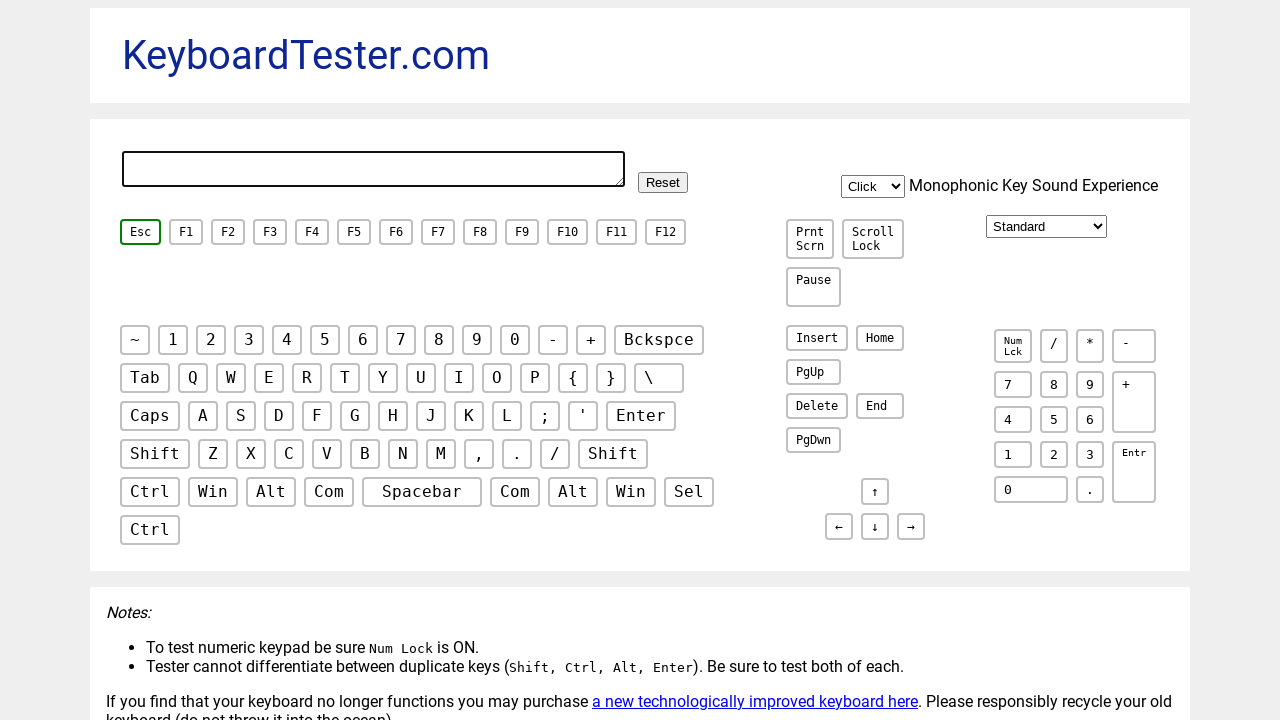

Waited for test area selector to be available
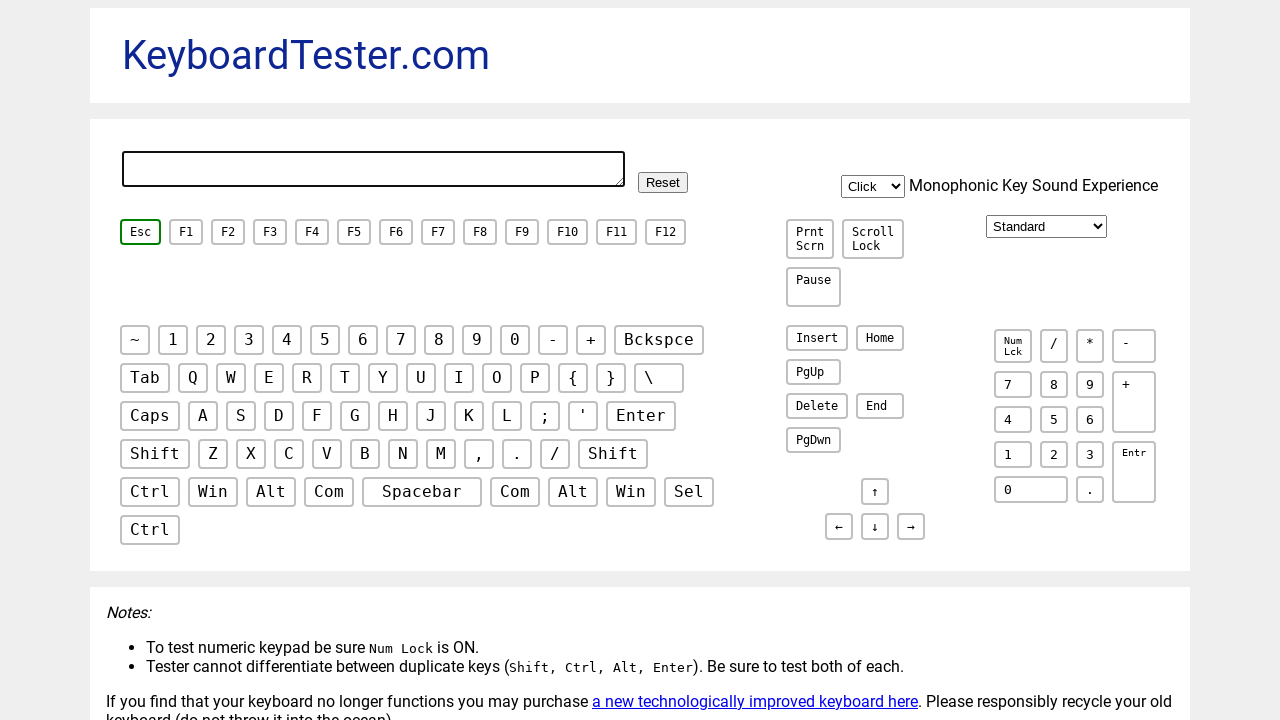

Located the text area element
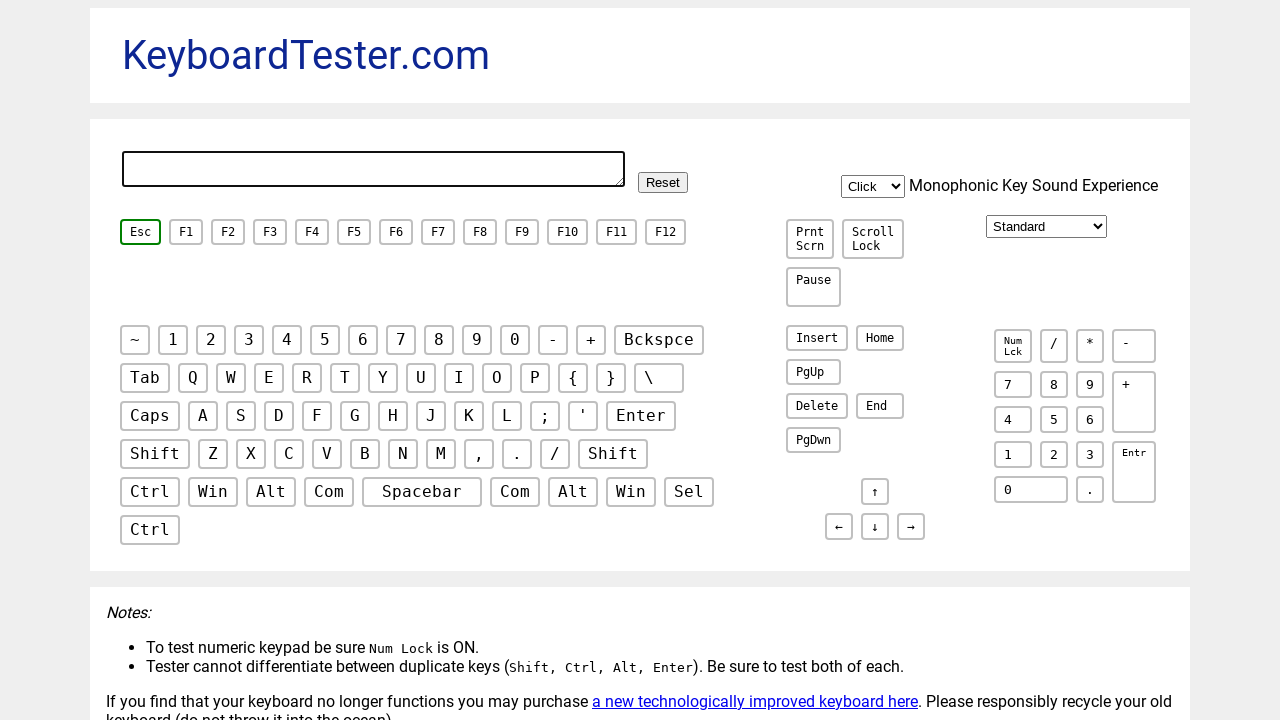

Typed random letter 'R' into text area on #testarea
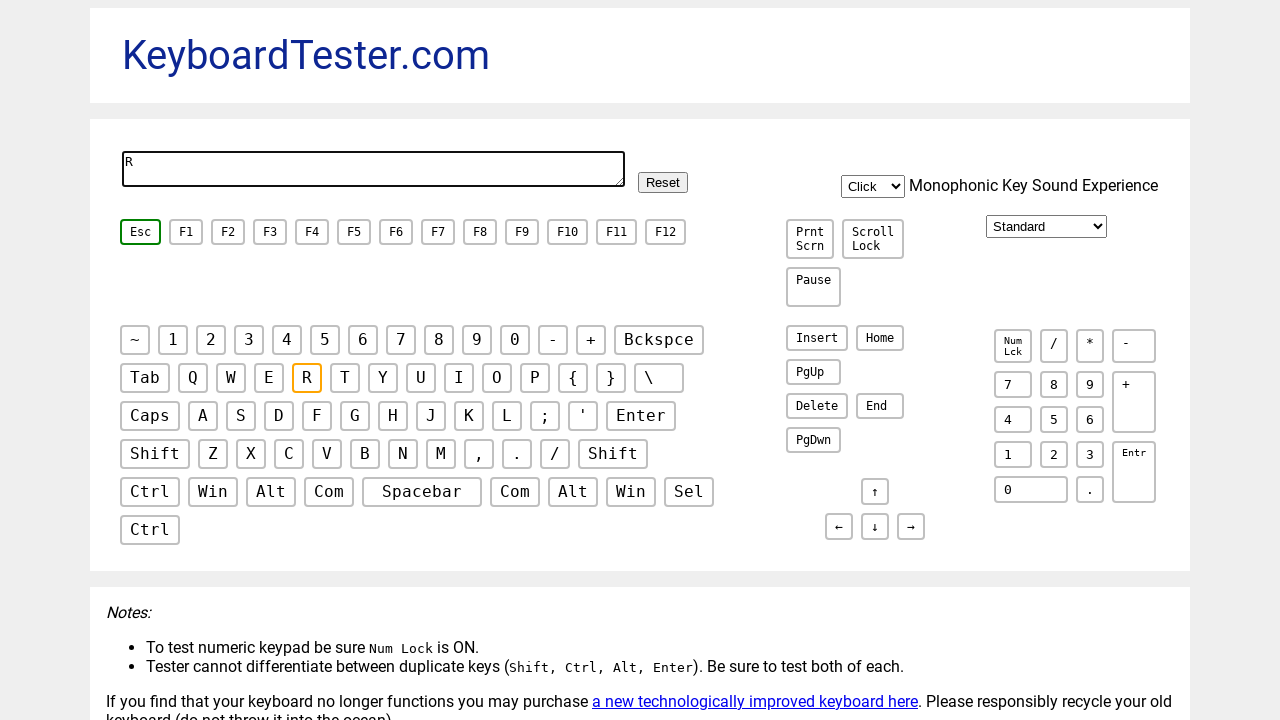

Typed random letter 'w' into text area on #testarea
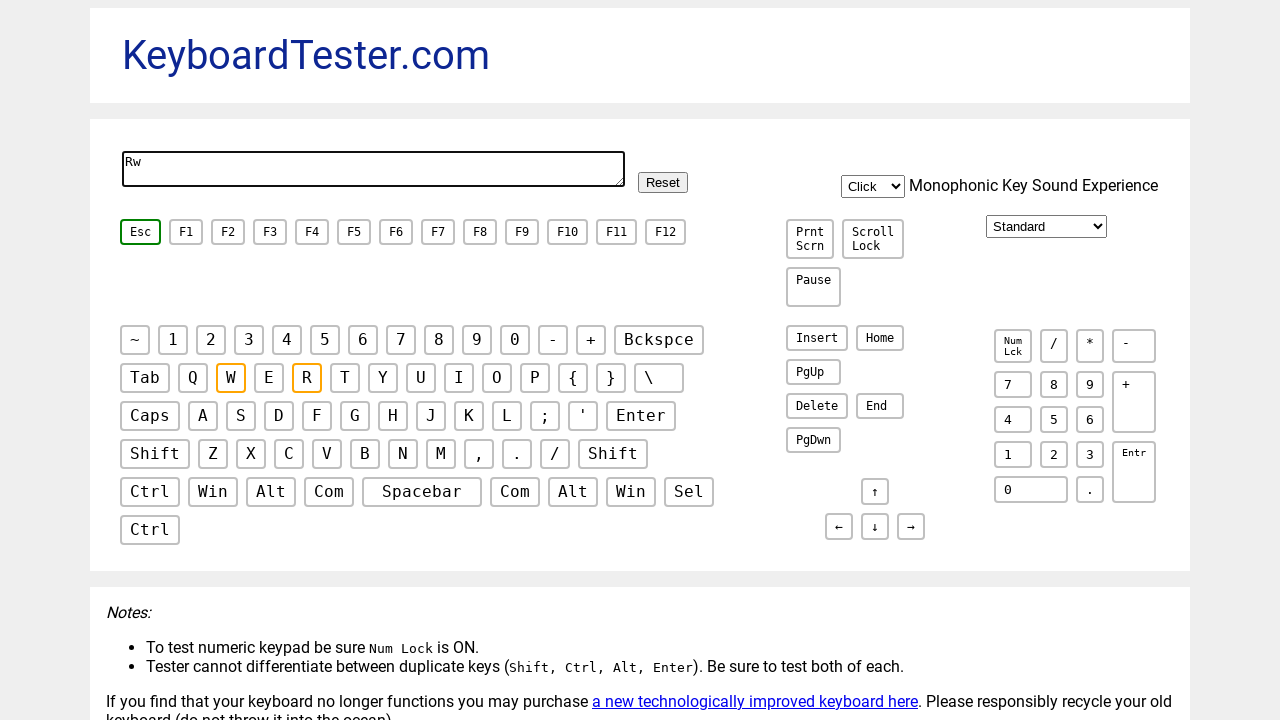

Typed random letter 's' into text area on #testarea
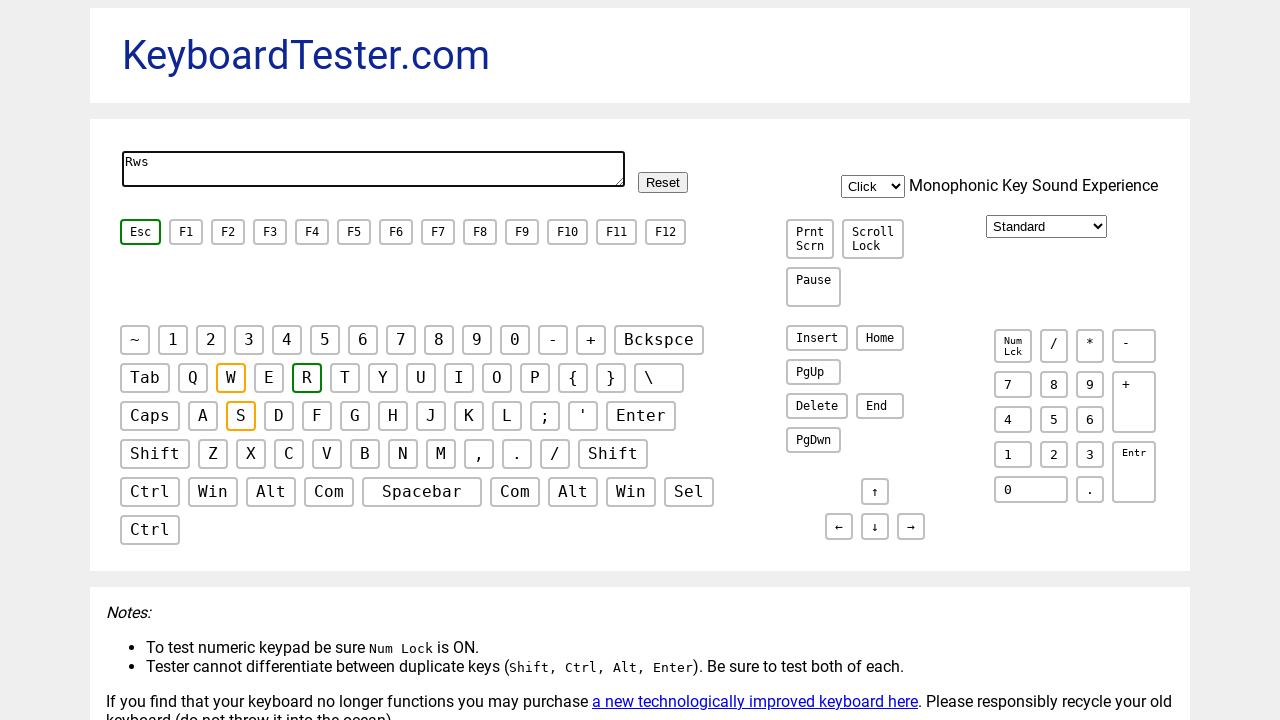

Typed random letter 's' into text area on #testarea
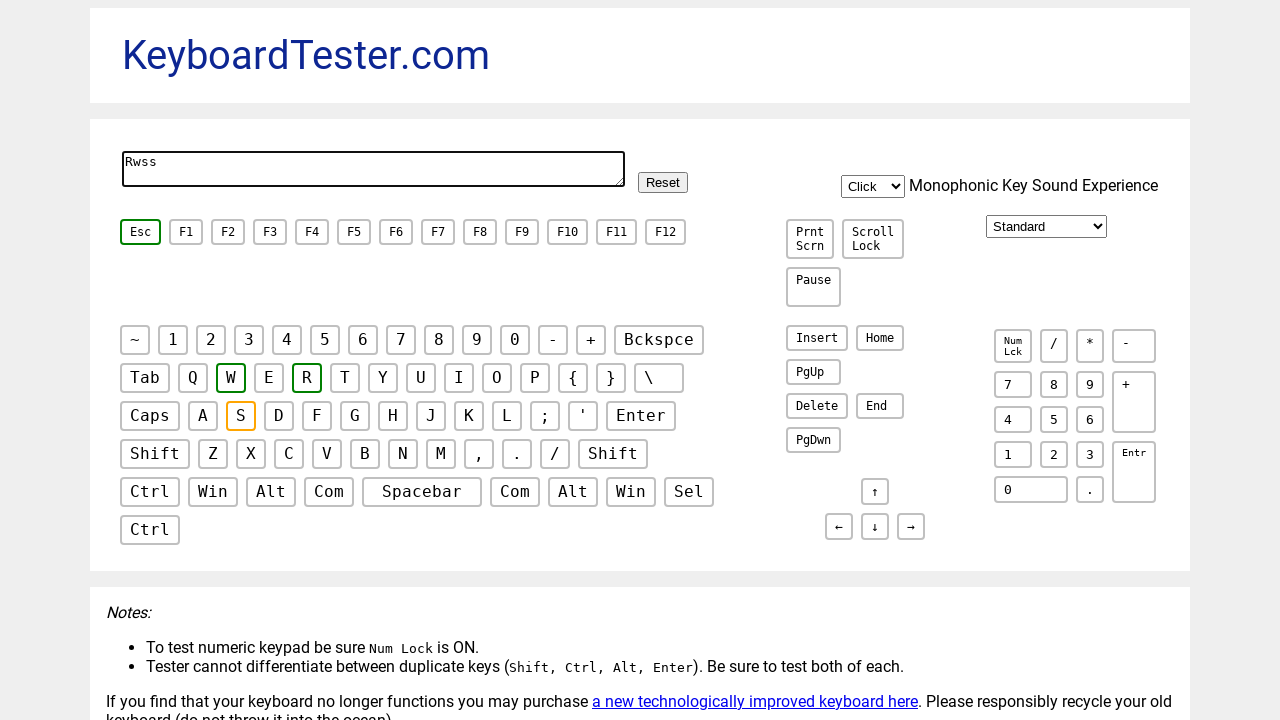

Typed random letter 'l' into text area on #testarea
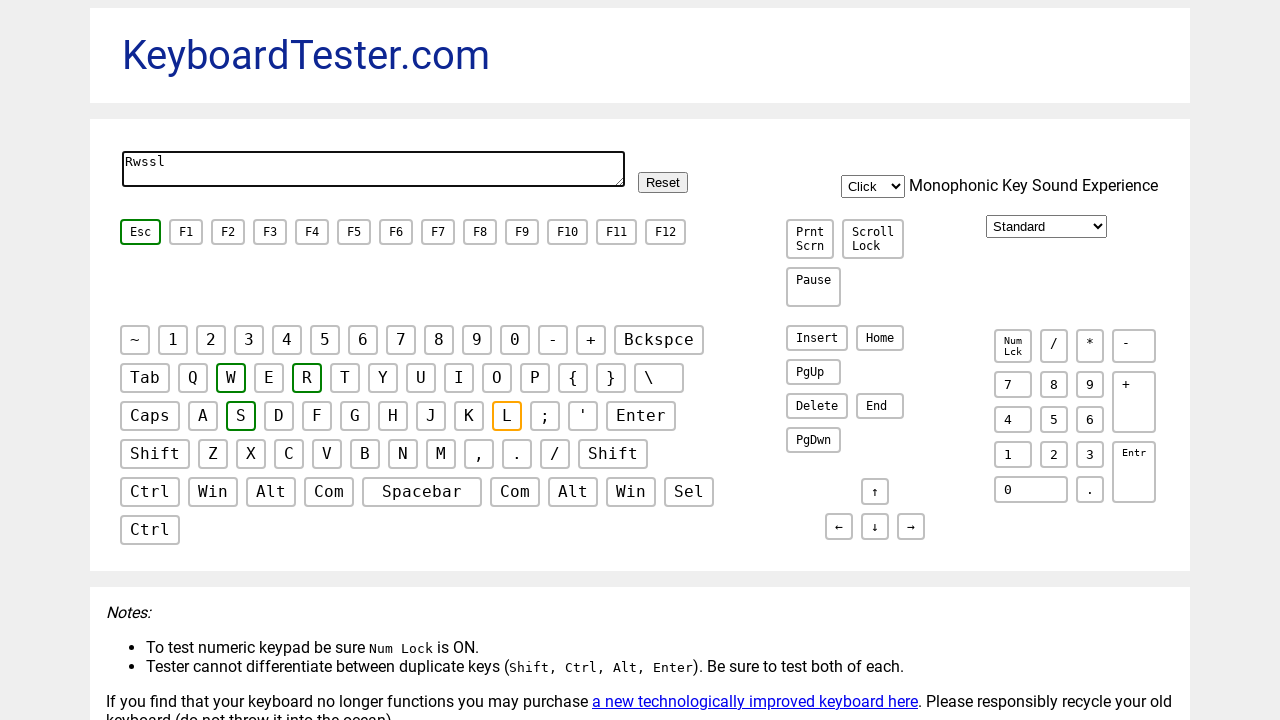

Typed random letter 'Q' into text area on #testarea
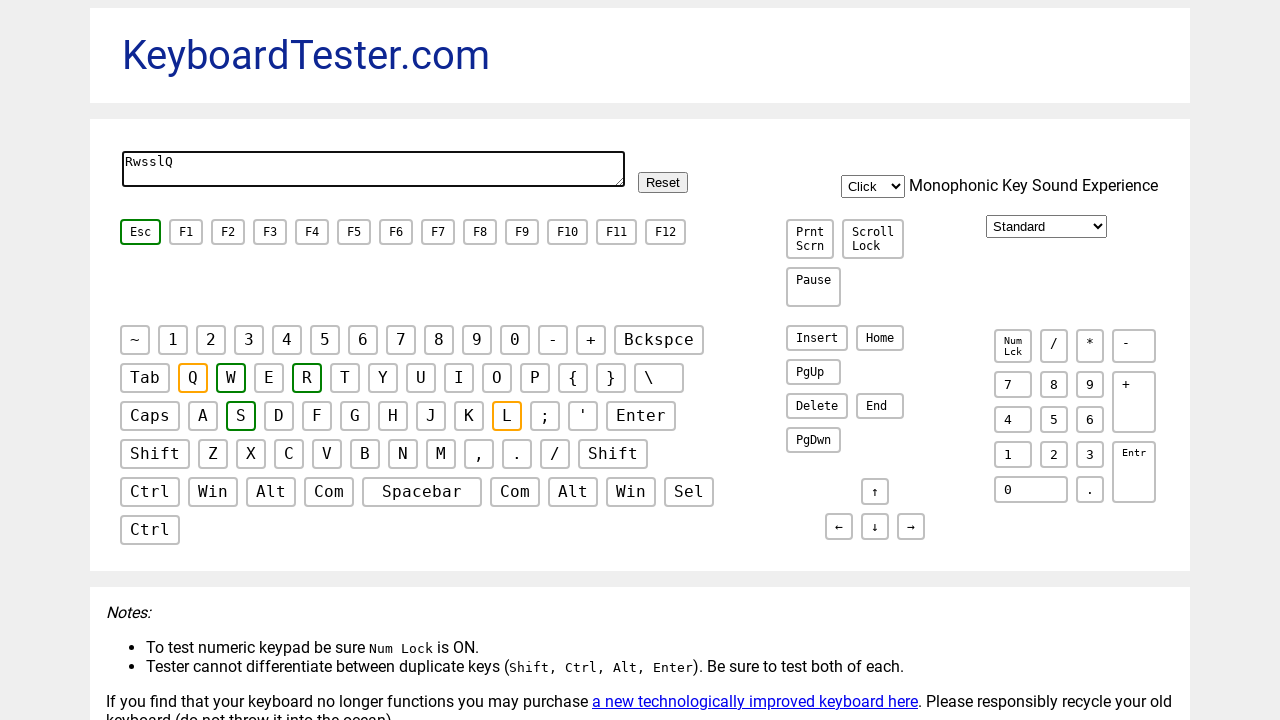

Typed random letter 'U' into text area on #testarea
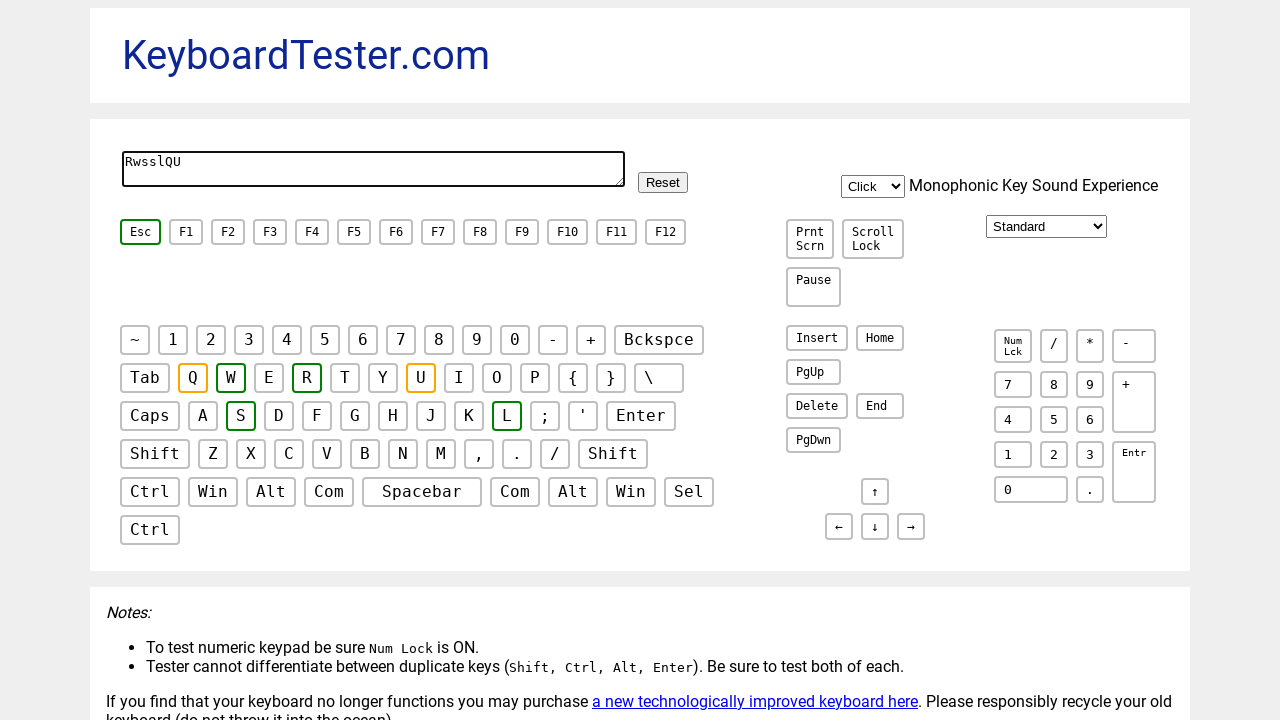

Typed random letter 'u' into text area on #testarea
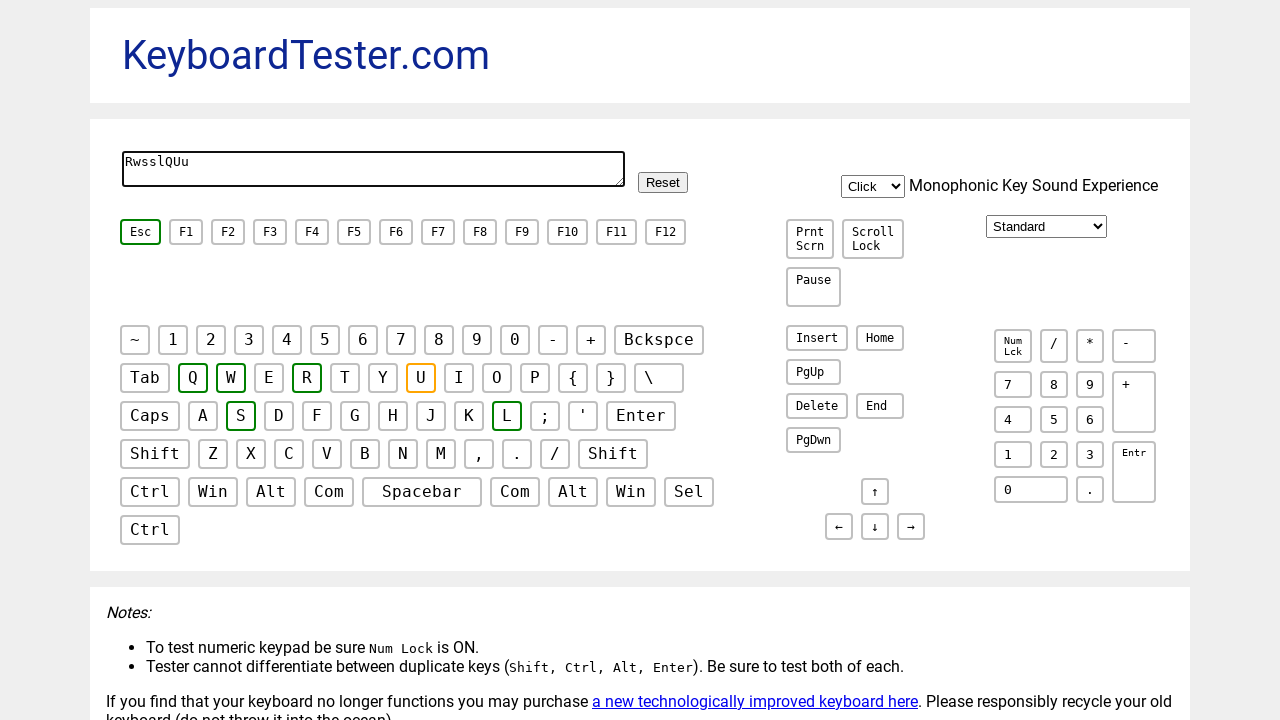

Typed random letter 'Y' into text area on #testarea
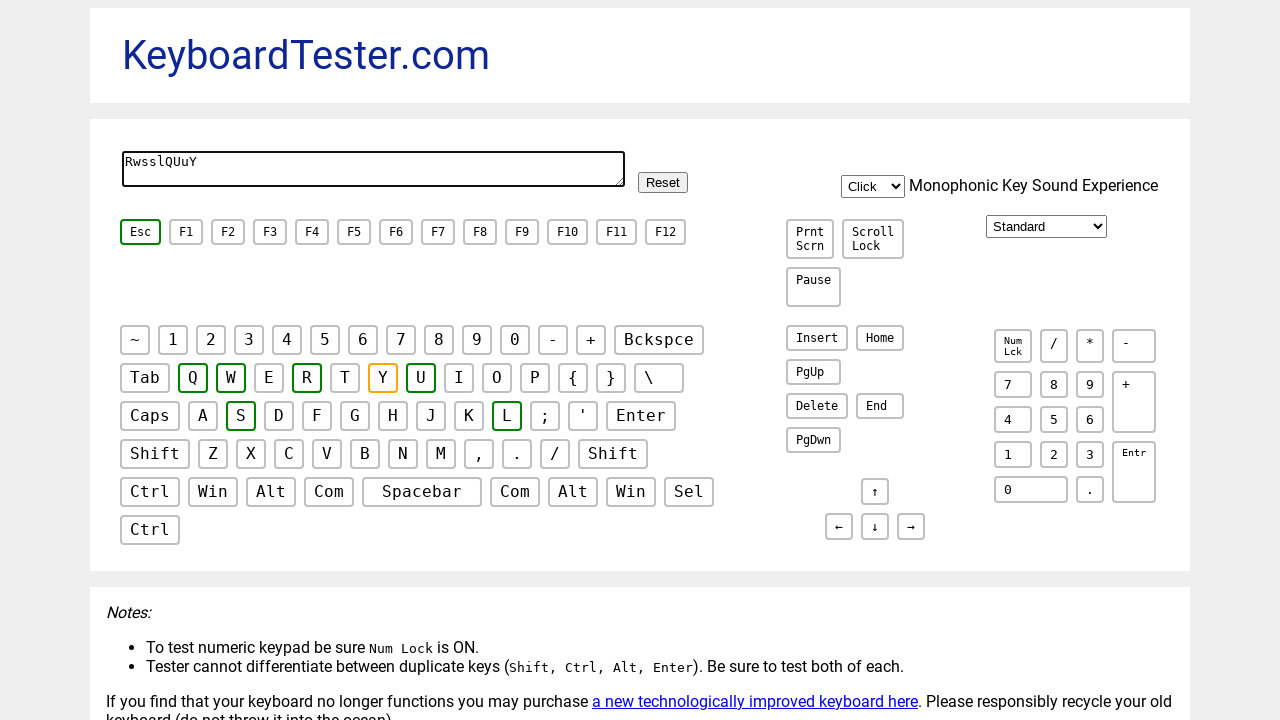

Typed random letter 'k' into text area on #testarea
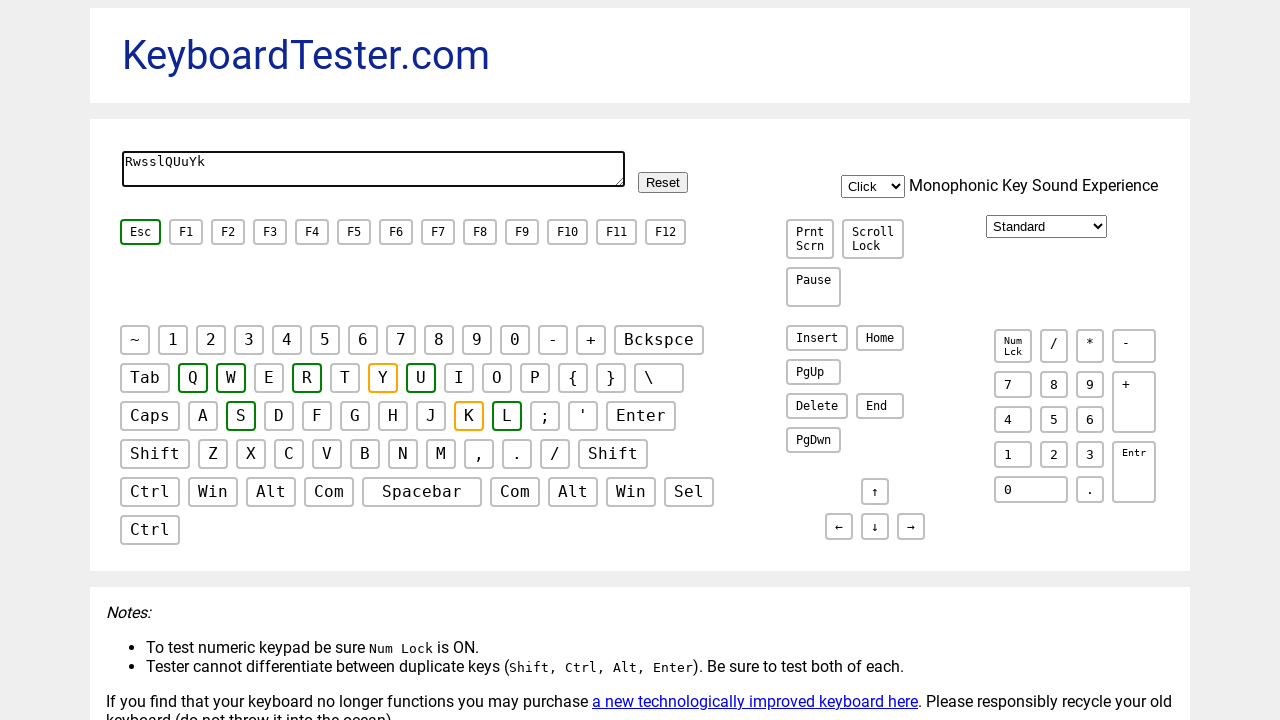

Typed random letter 'I' into text area on #testarea
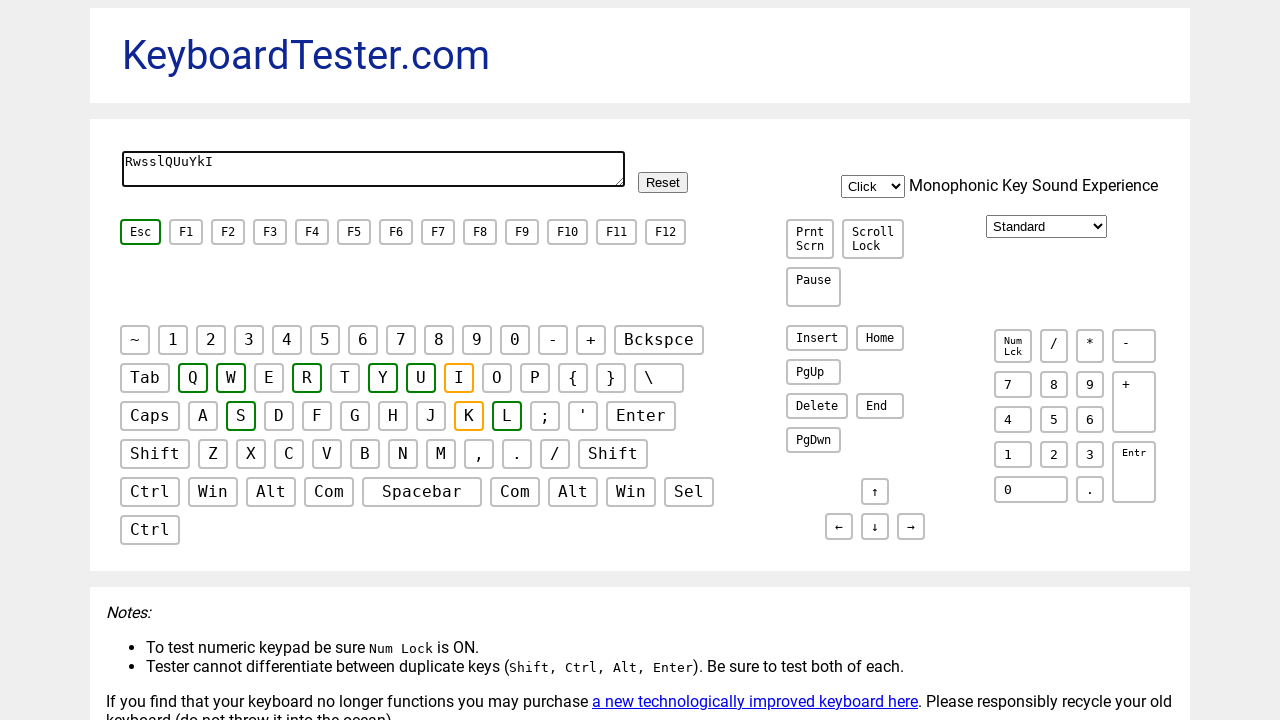

Typed random letter 'E' into text area on #testarea
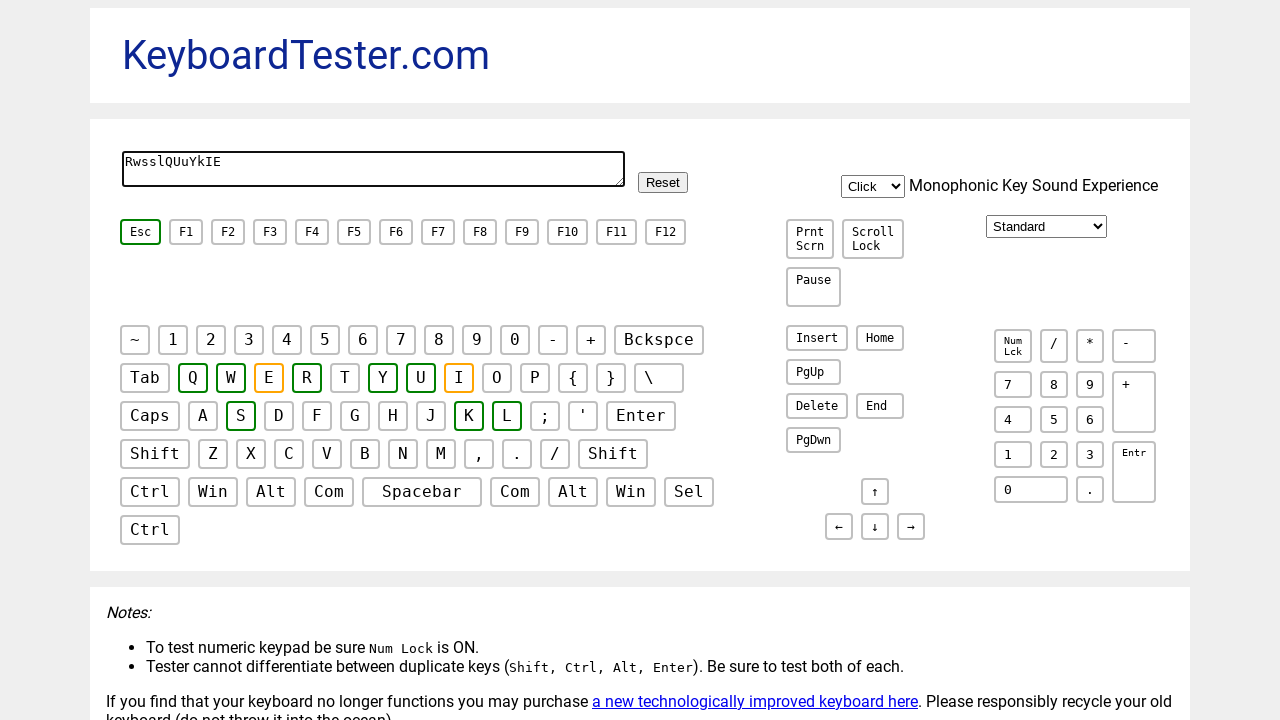

Typed random letter 'V' into text area on #testarea
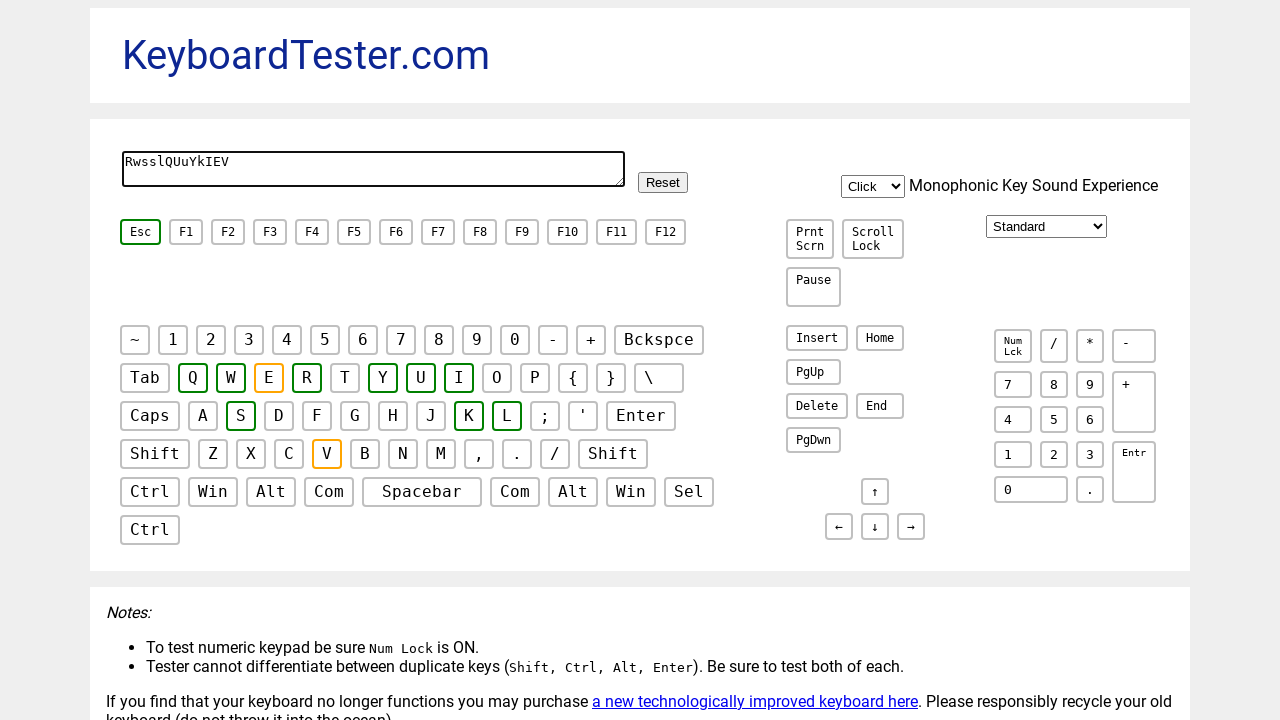

Typed random letter 'Y' into text area on #testarea
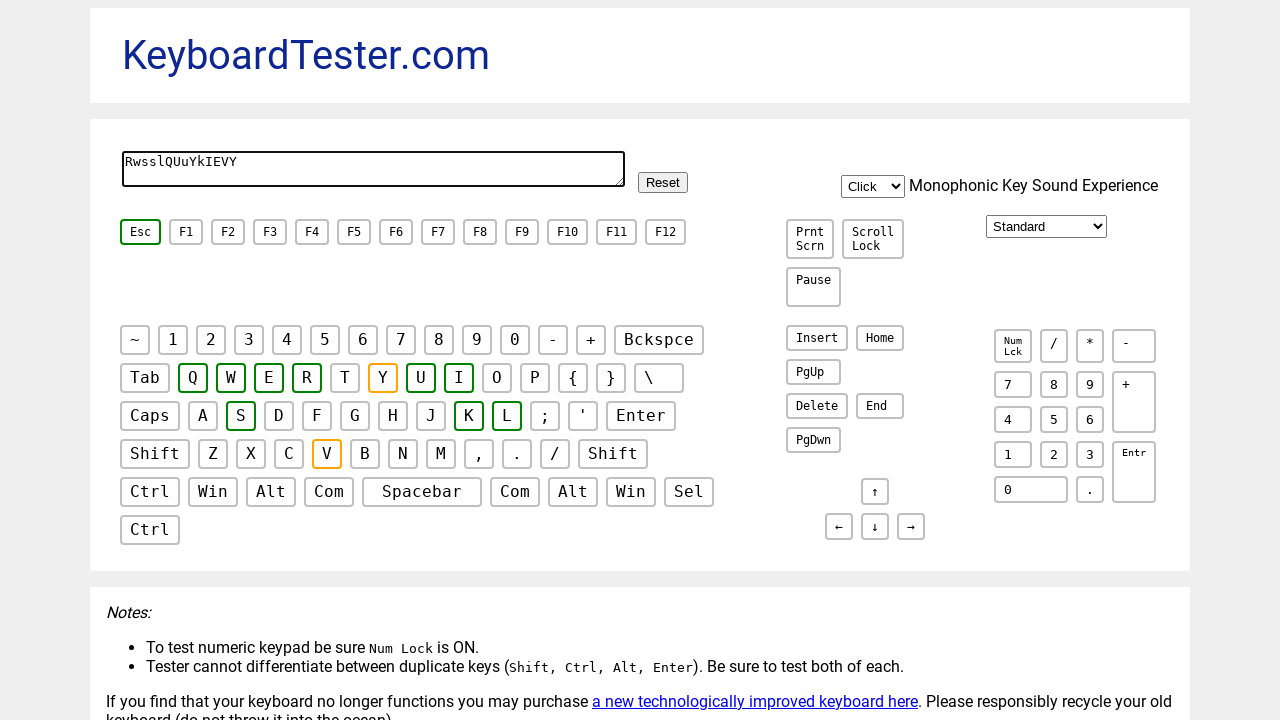

Typed random letter 'W' into text area on #testarea
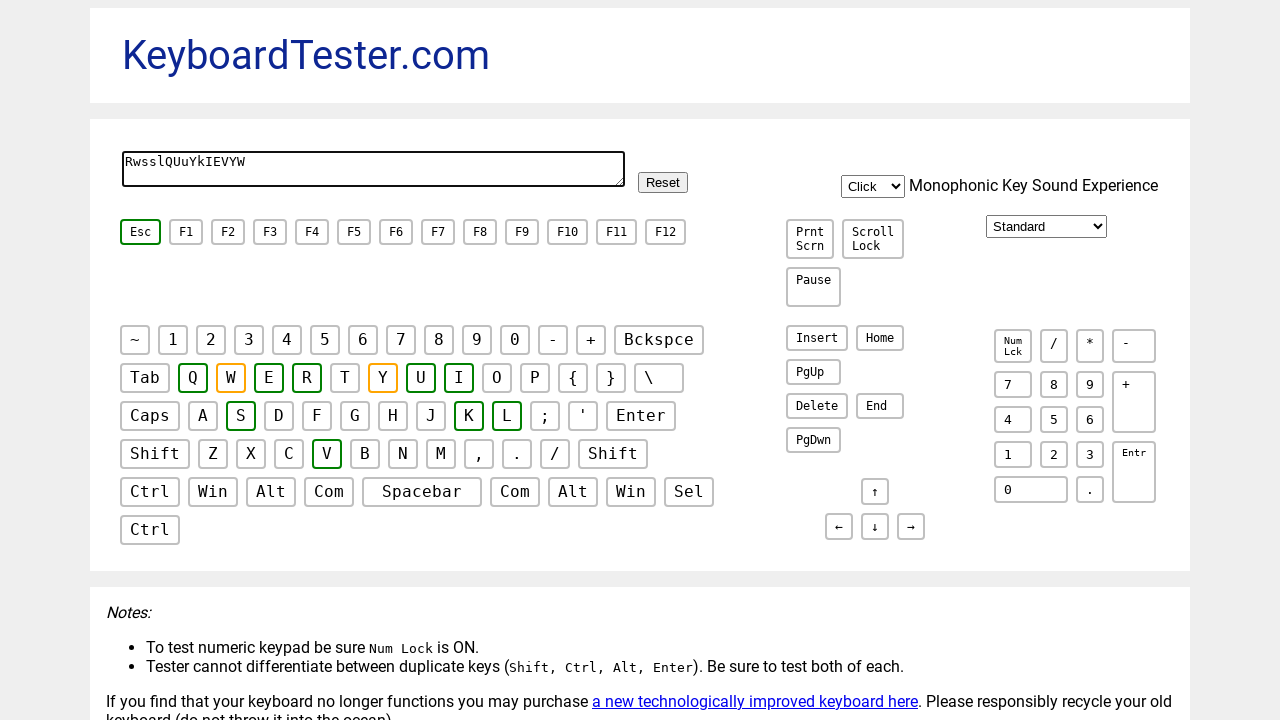

Typed random letter 'K' into text area on #testarea
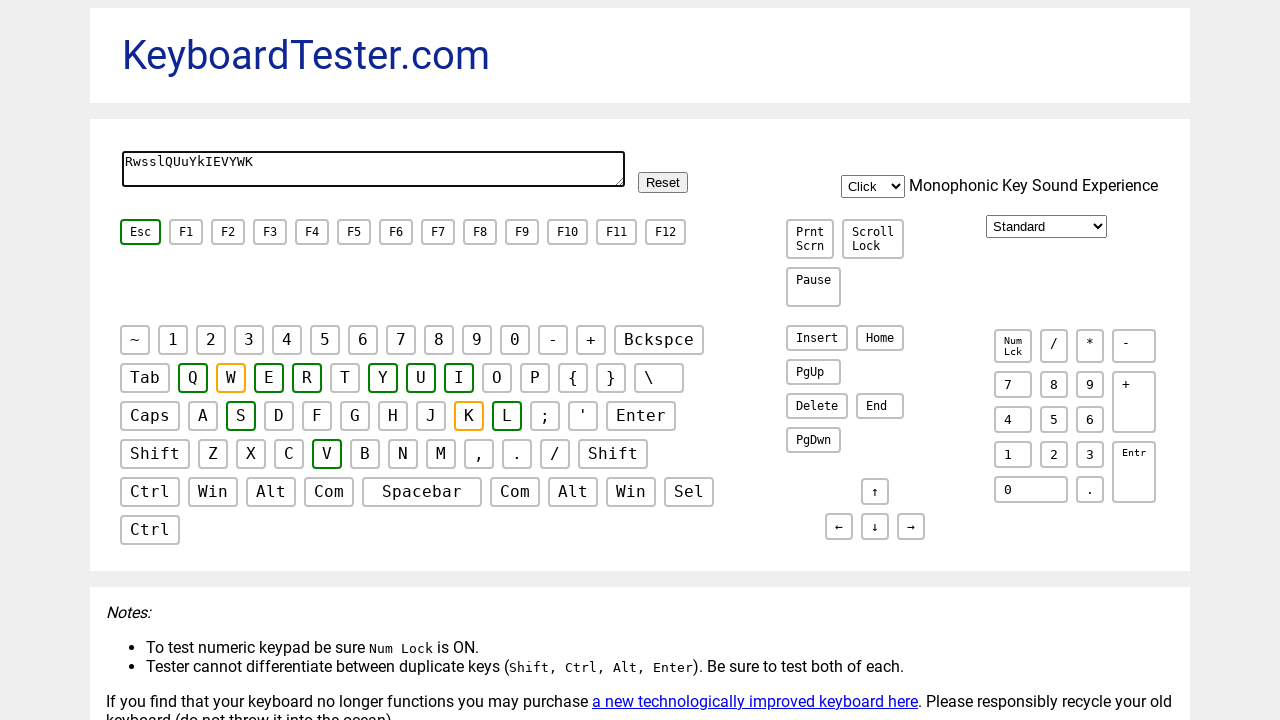

Typed random letter 'V' into text area on #testarea
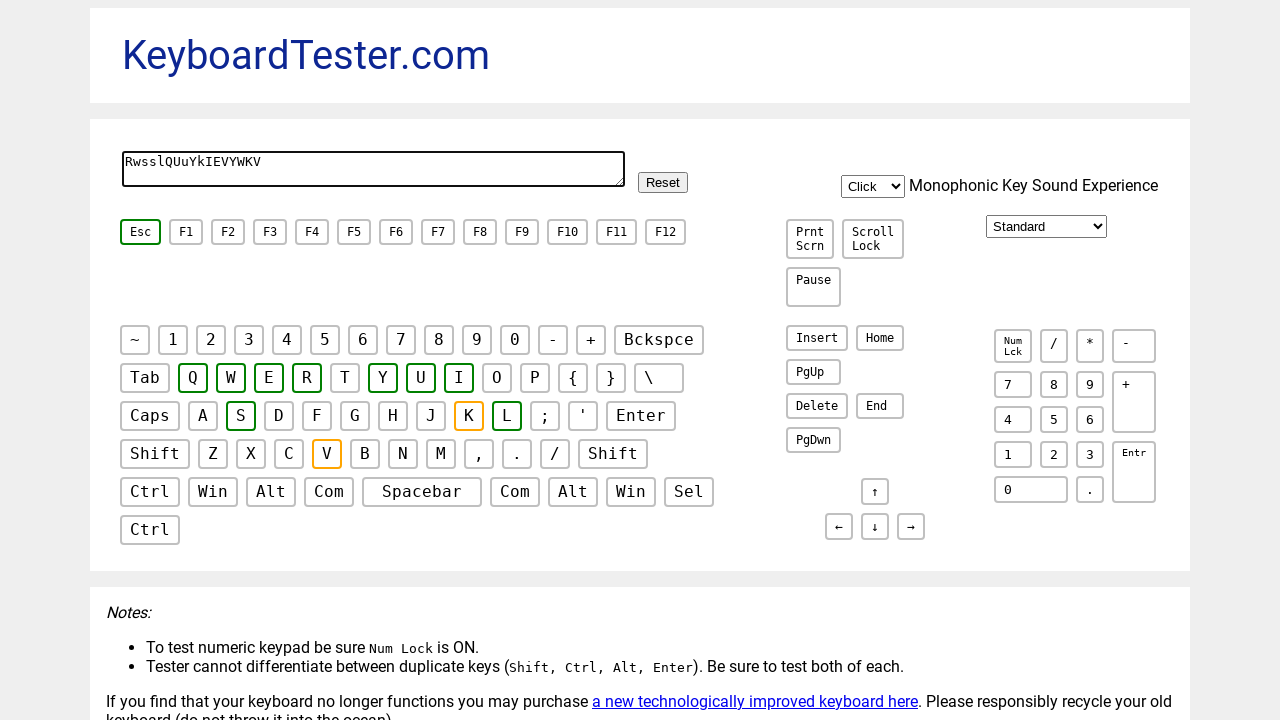

Typed random letter 'n' into text area on #testarea
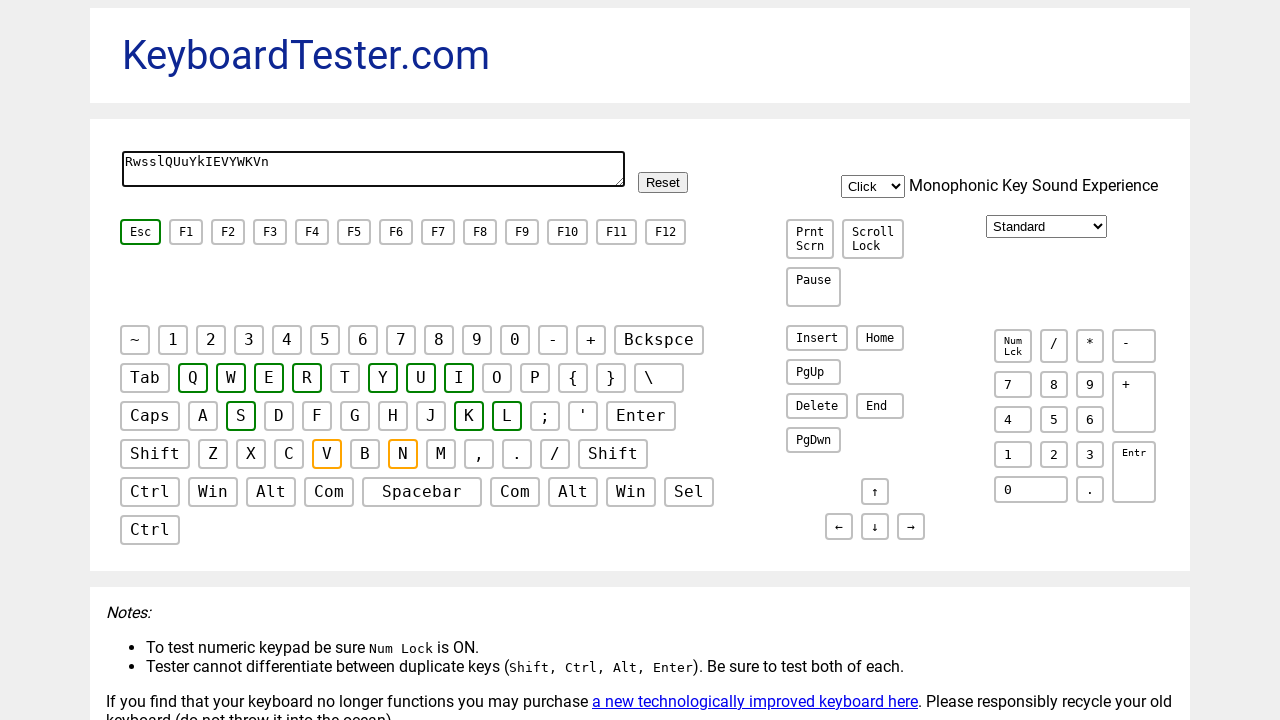

Typed random letter 'O' into text area on #testarea
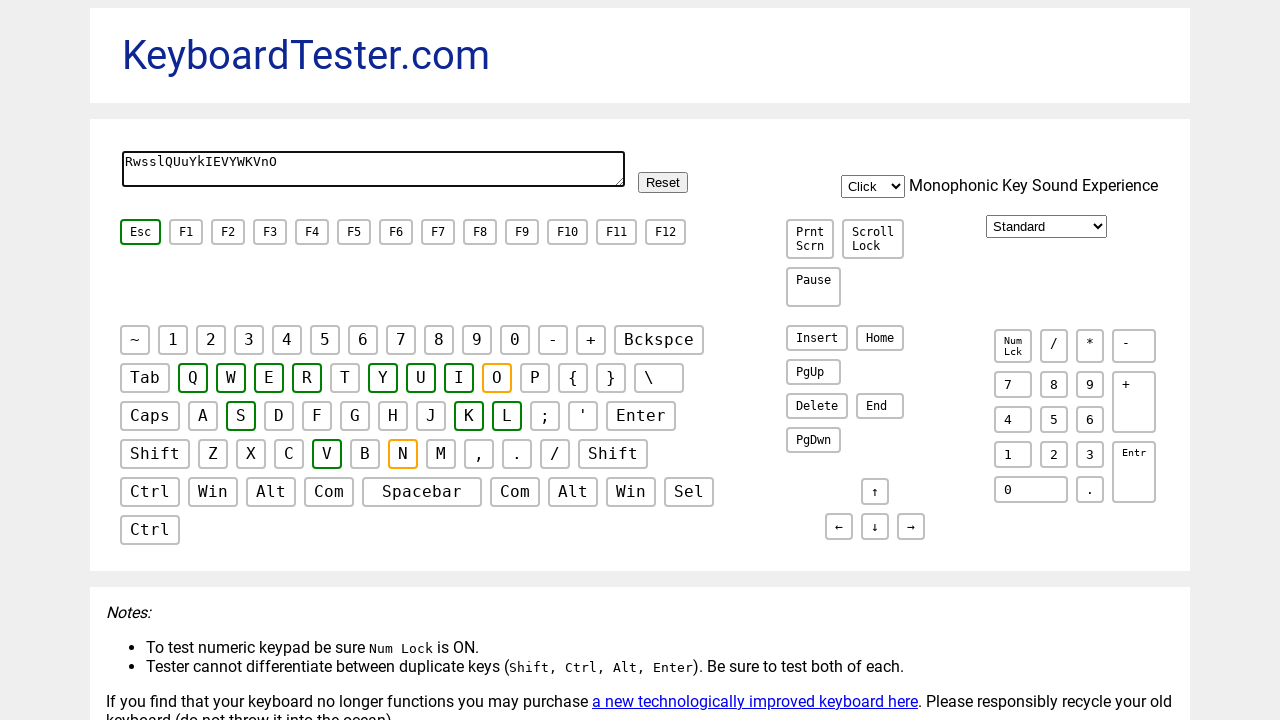

Typed random letter 'W' into text area on #testarea
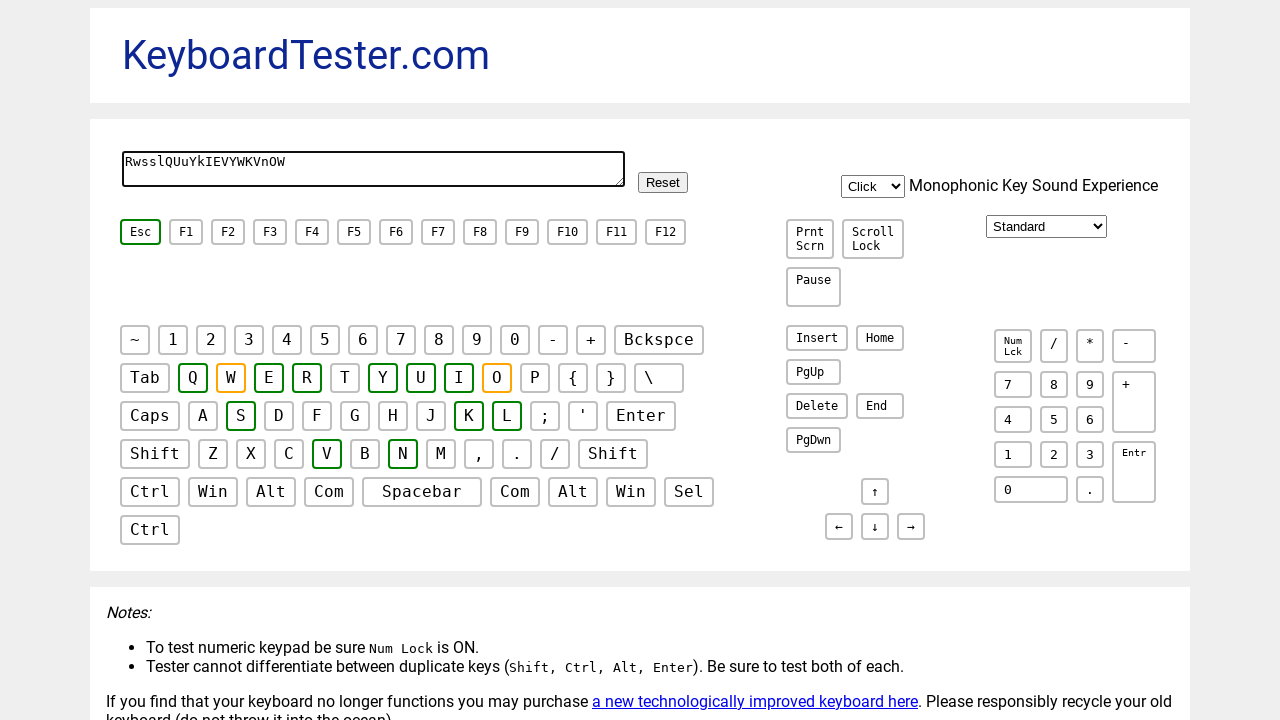

Typed random letter 'L' into text area on #testarea
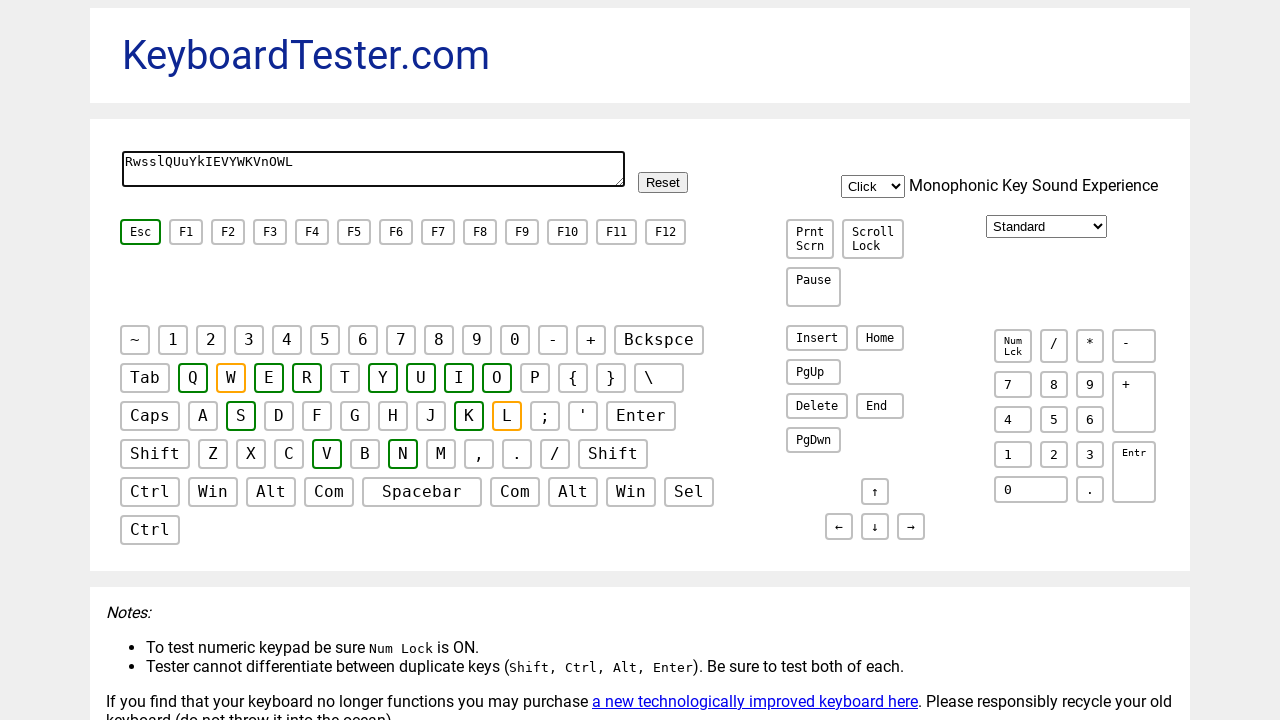

Typed random letter 'V' into text area on #testarea
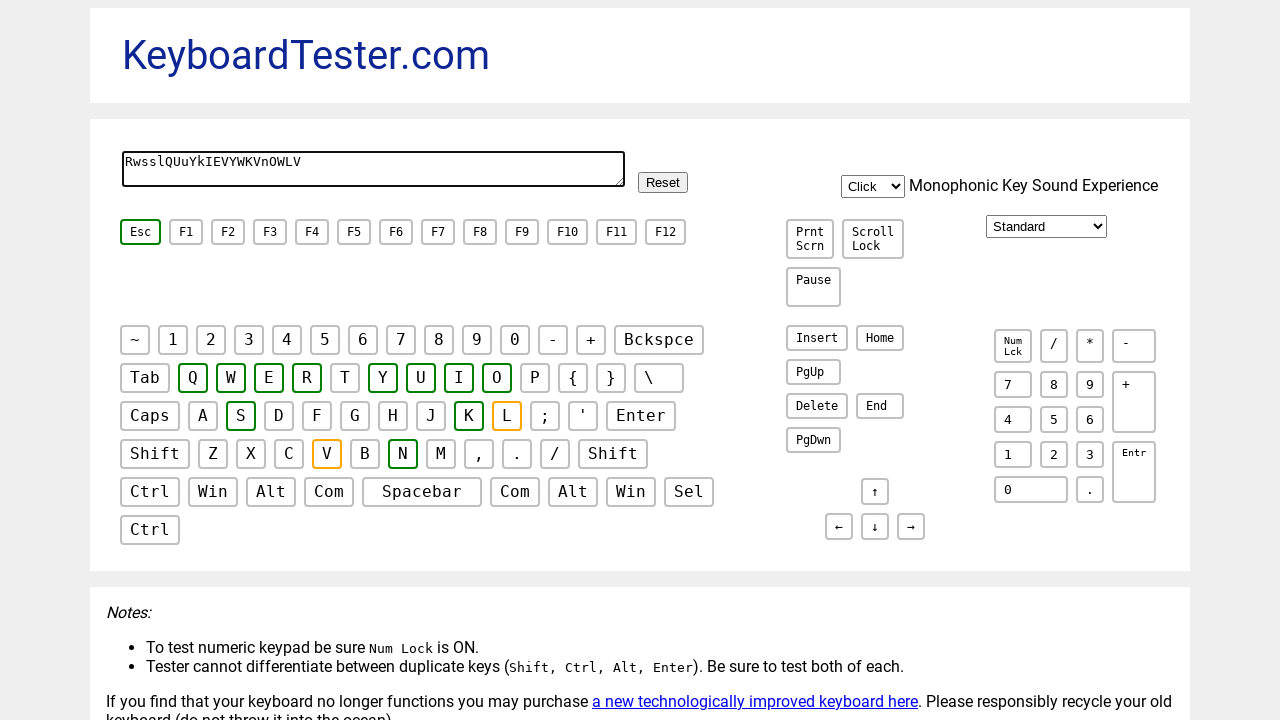

Typed random letter 'P' into text area on #testarea
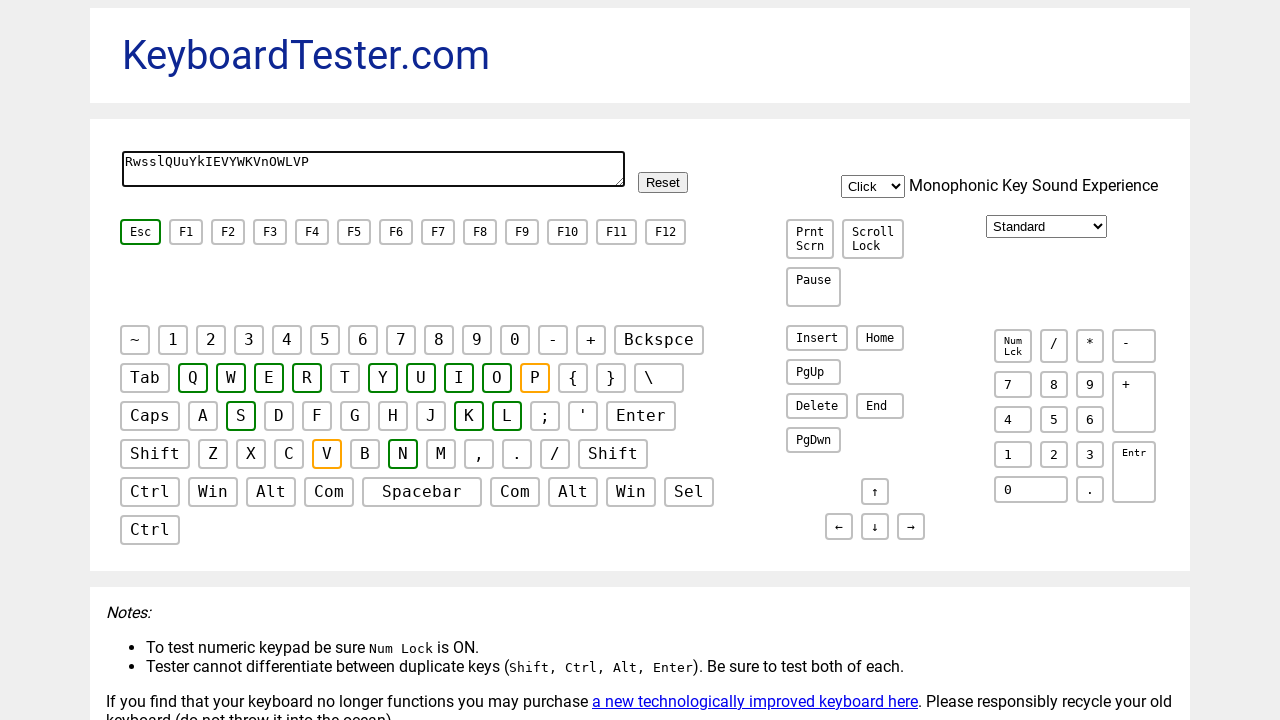

Typed random letter 'f' into text area on #testarea
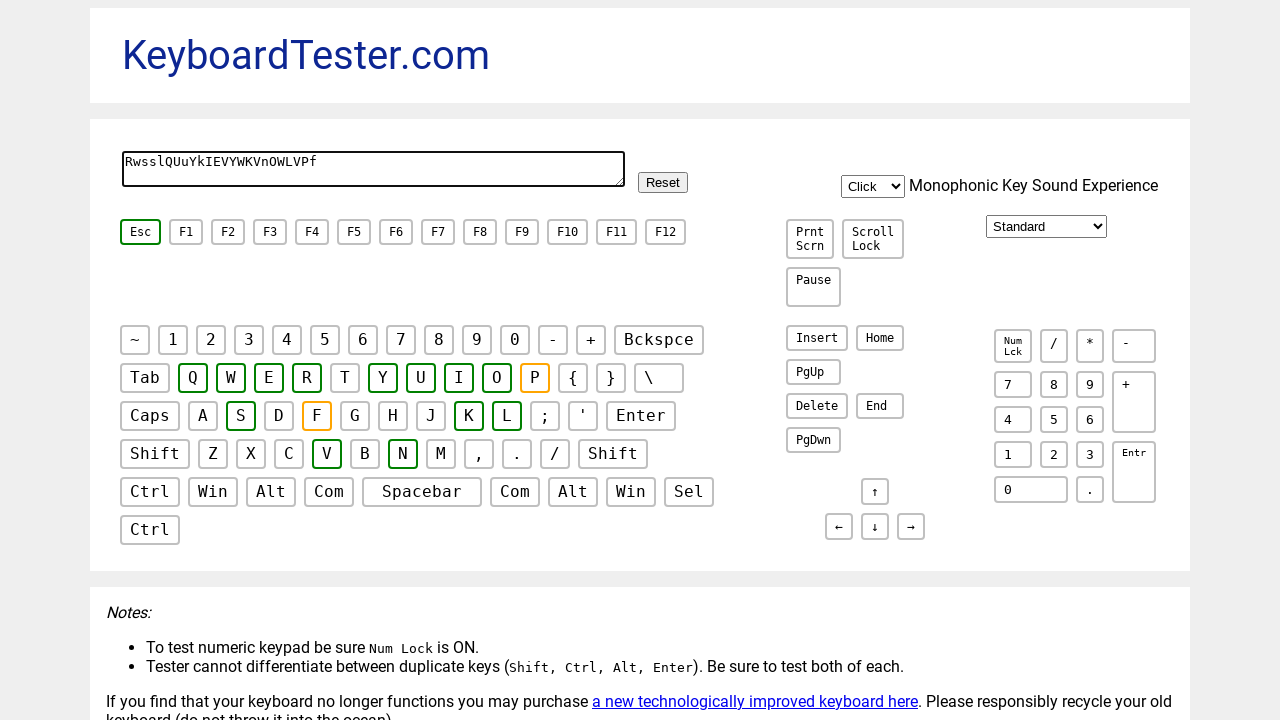

Typed random letter 'S' into text area on #testarea
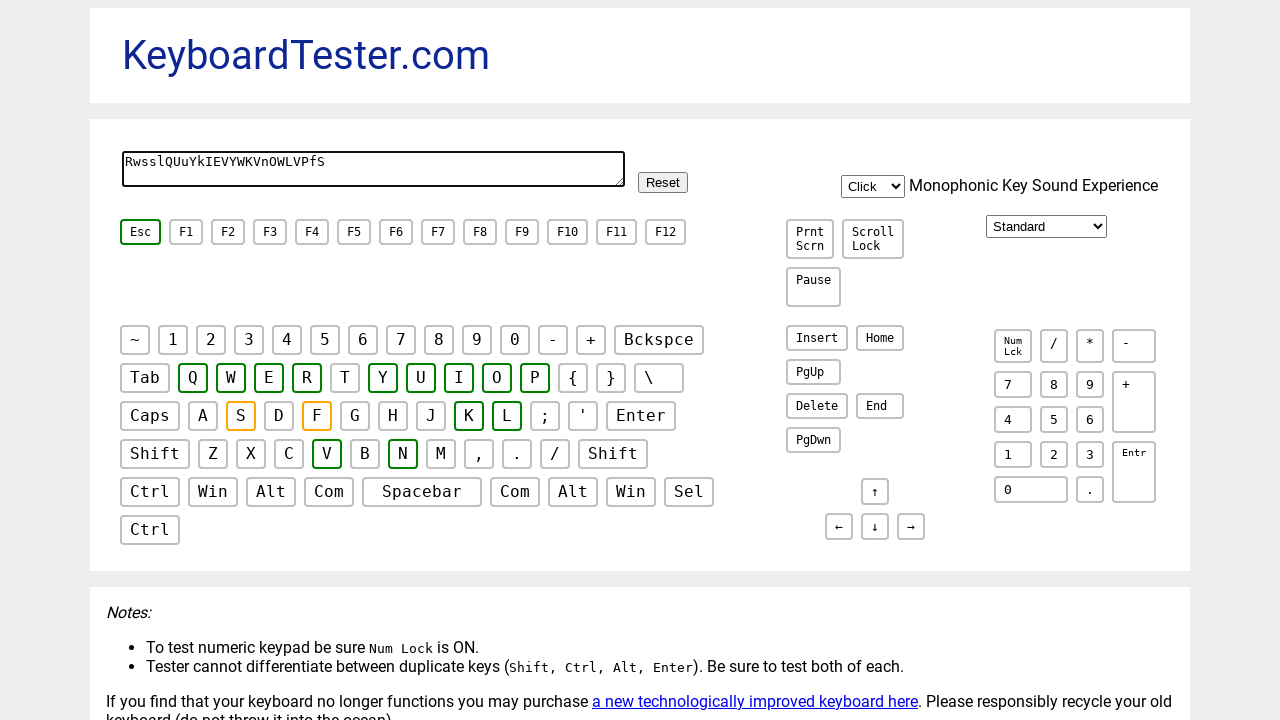

Retrieved final text area contents for verification
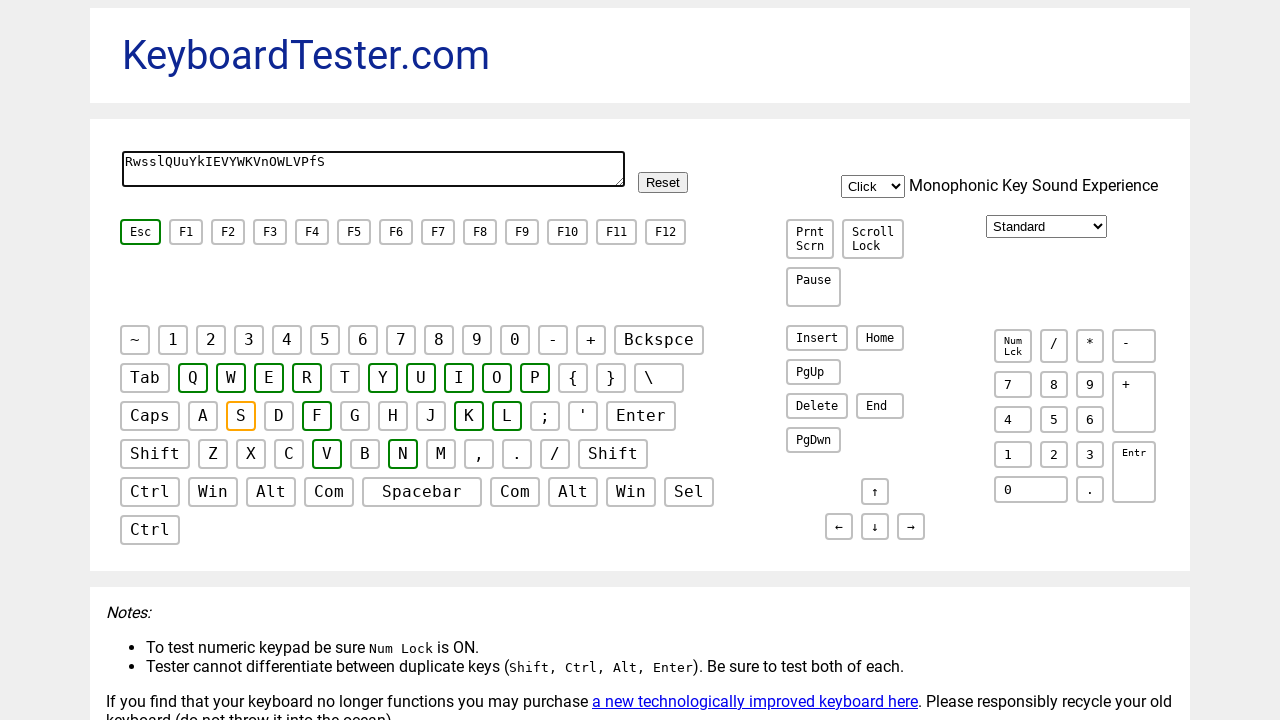

Verified all 25 characters were correctly inserted into text area
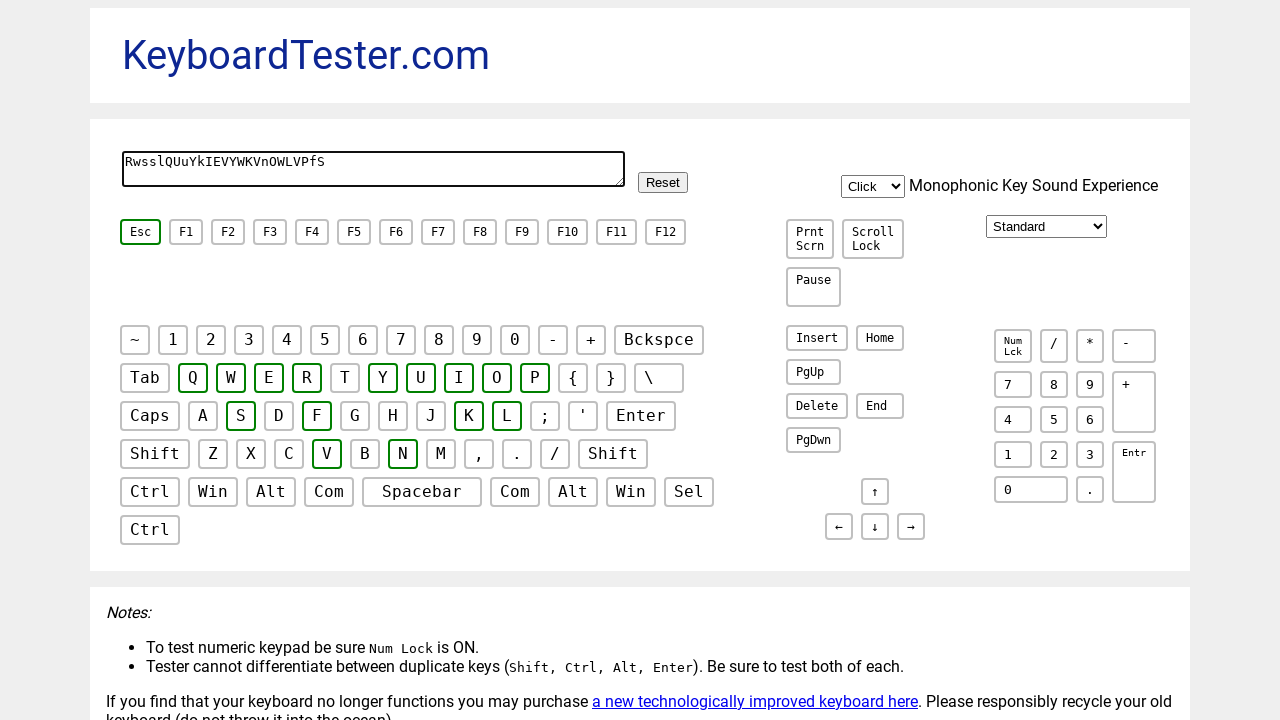

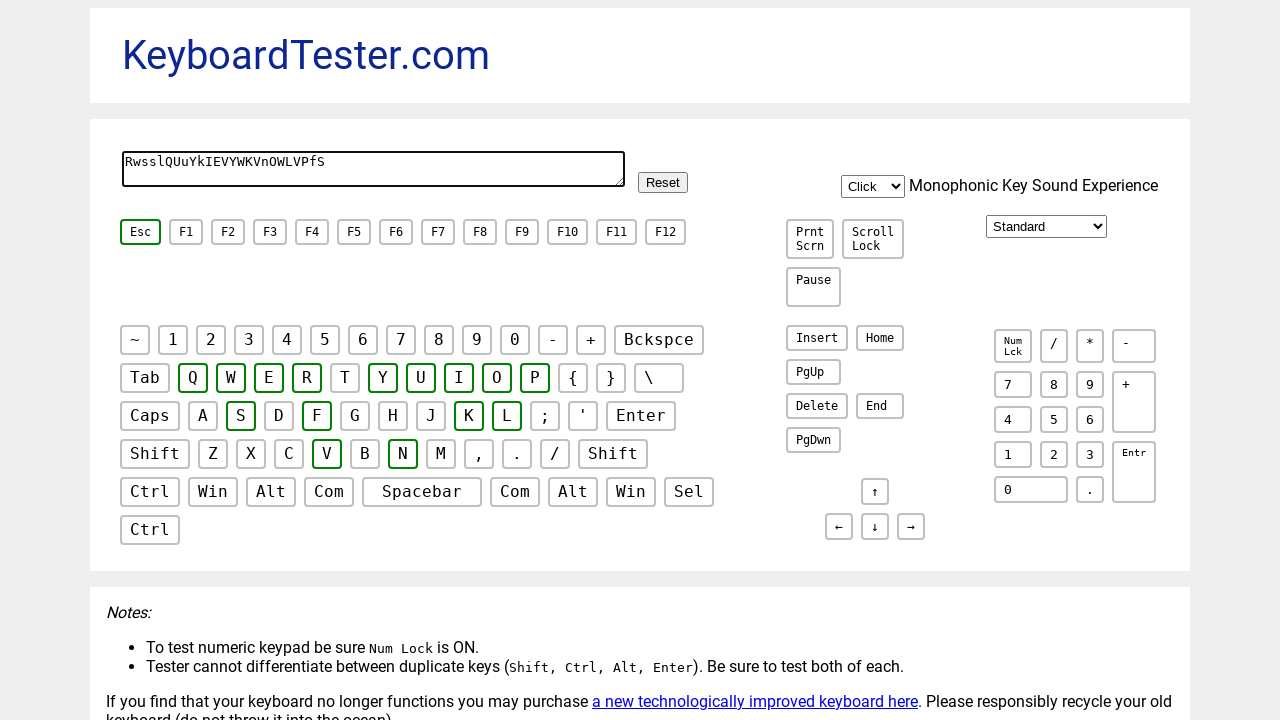